Tests a math-based form by reading a hidden attribute value from an element, calculating a logarithmic formula, filling the answer, checking checkboxes, and submitting the form.

Starting URL: http://suninjuly.github.io/get_attribute.html

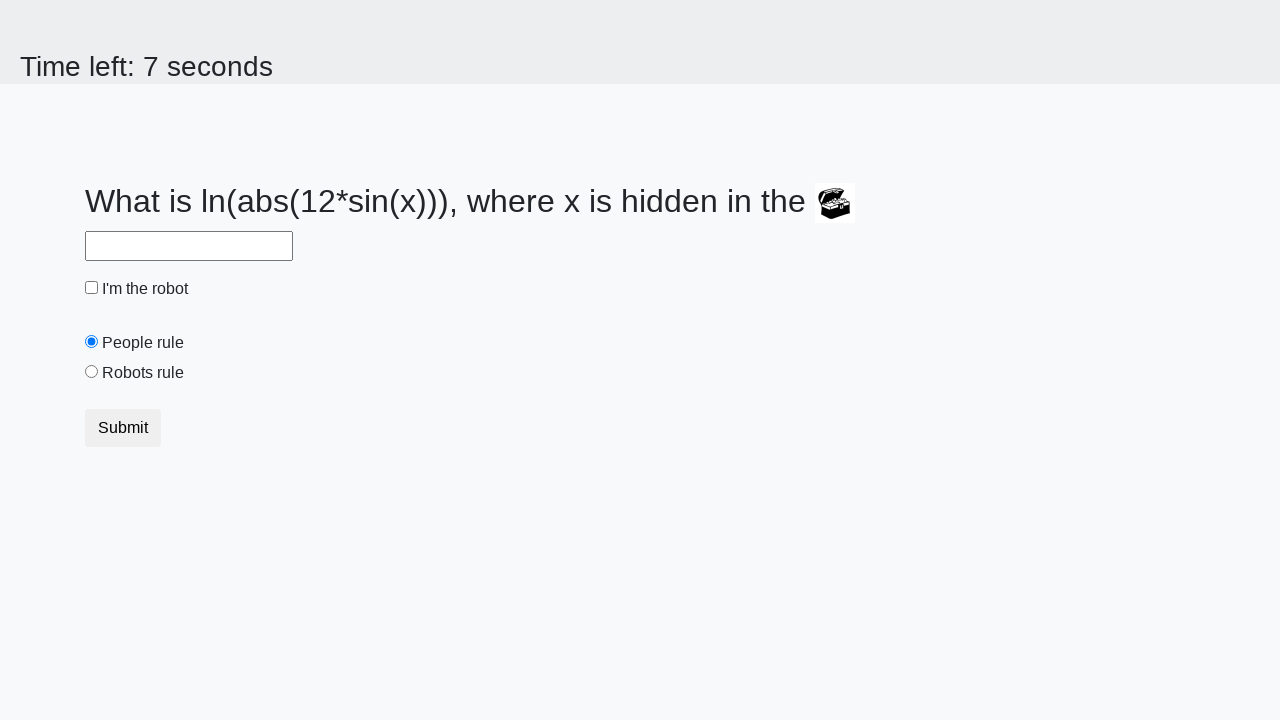

Located the treasure element with hidden valuex attribute
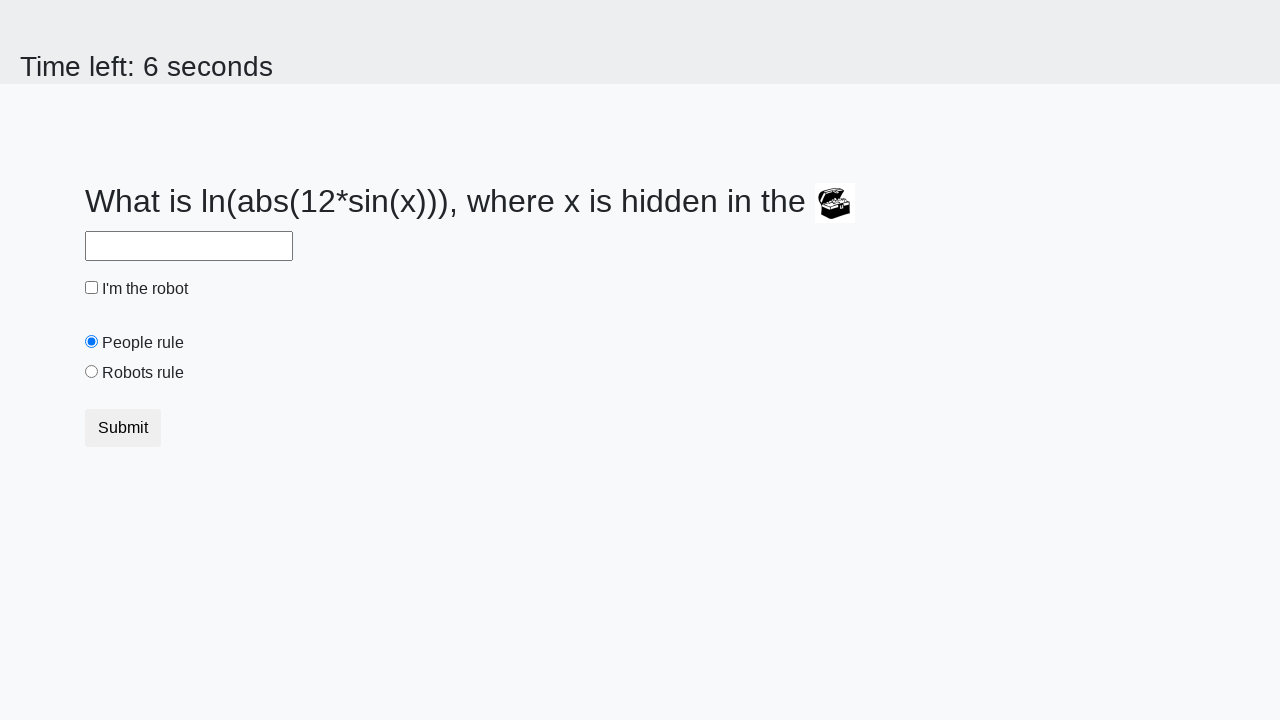

Retrieved hidden attribute value from treasure element
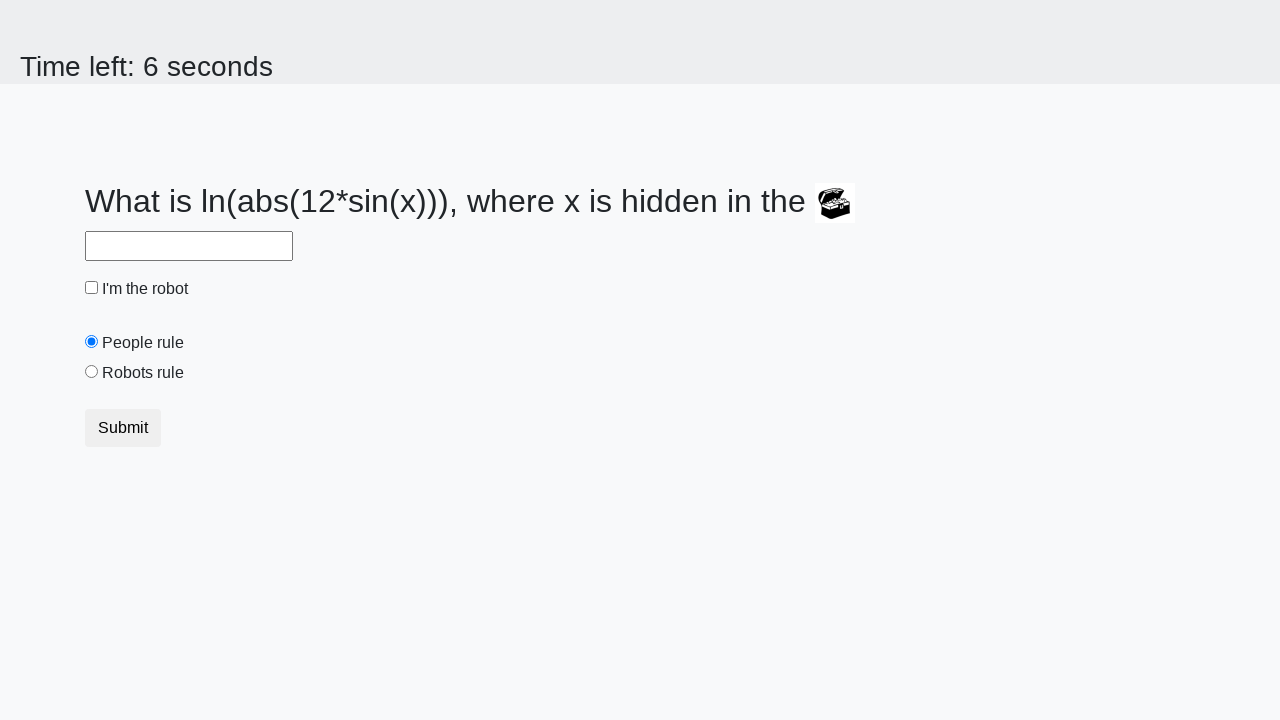

Calculated logarithmic formula result: log(|12 * sin(x)|)
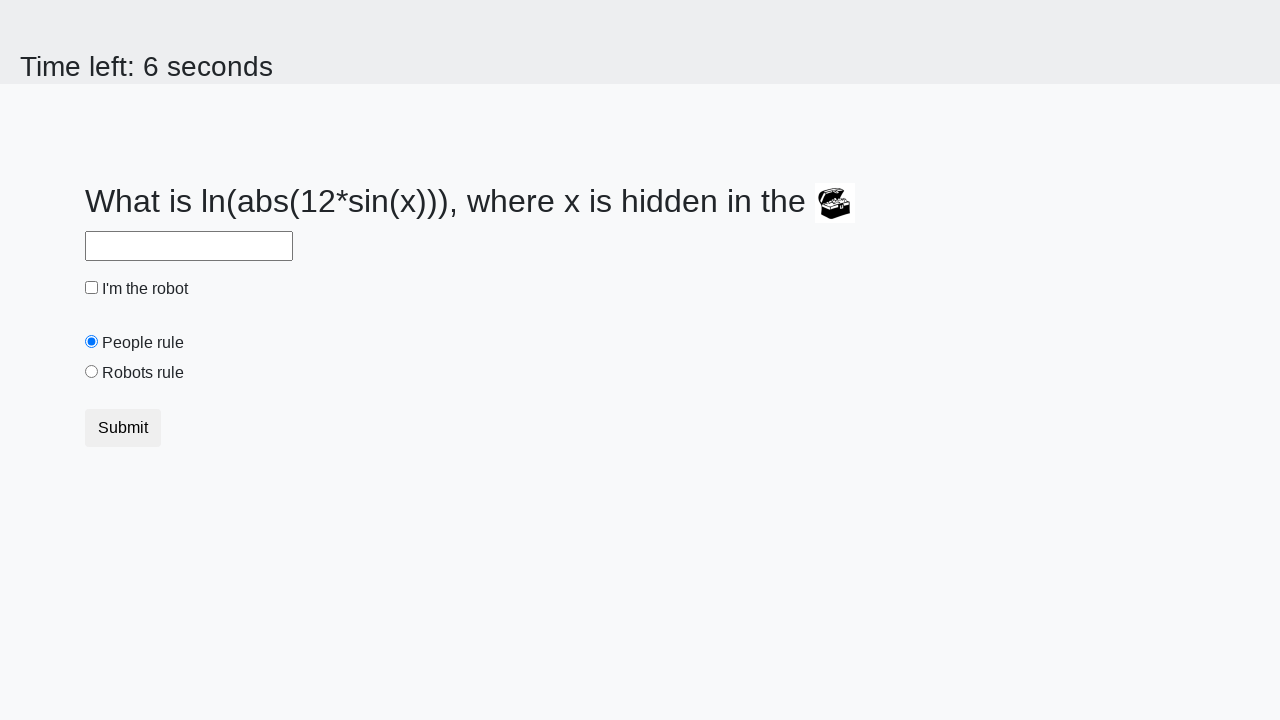

Filled answer field with calculated value on #answer
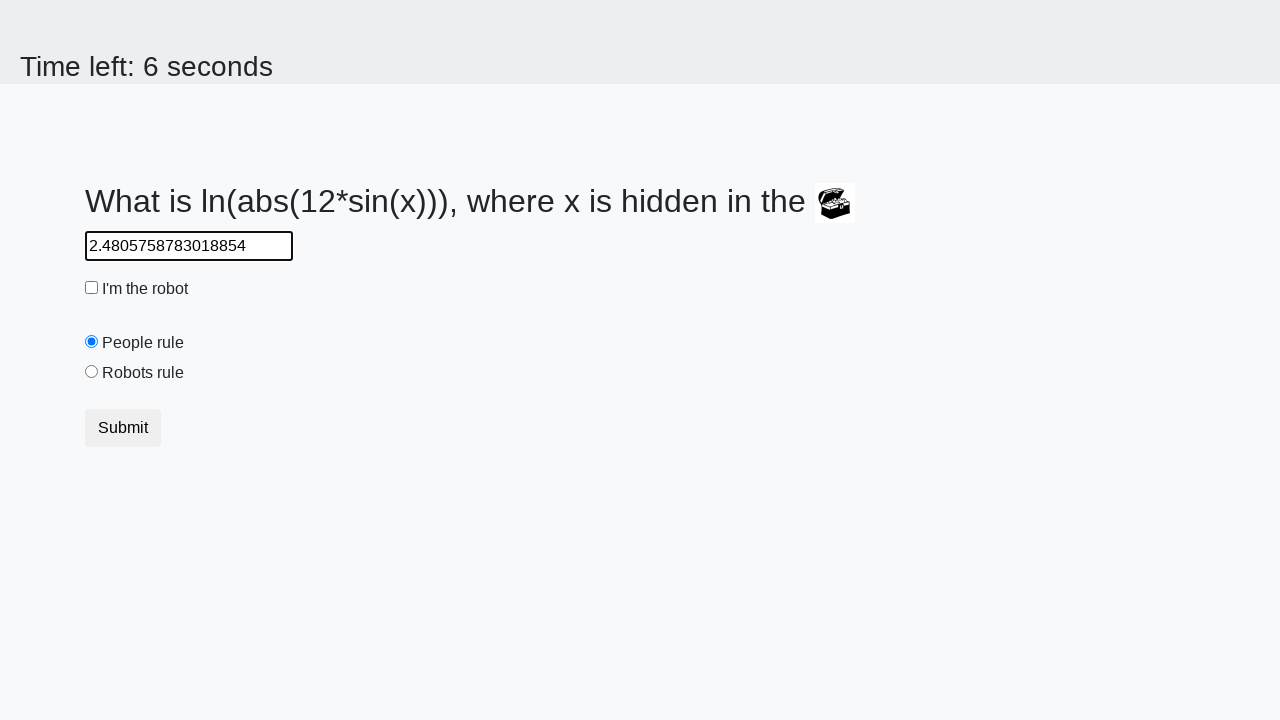

Checked the robot checkbox at (92, 288) on #robotCheckbox
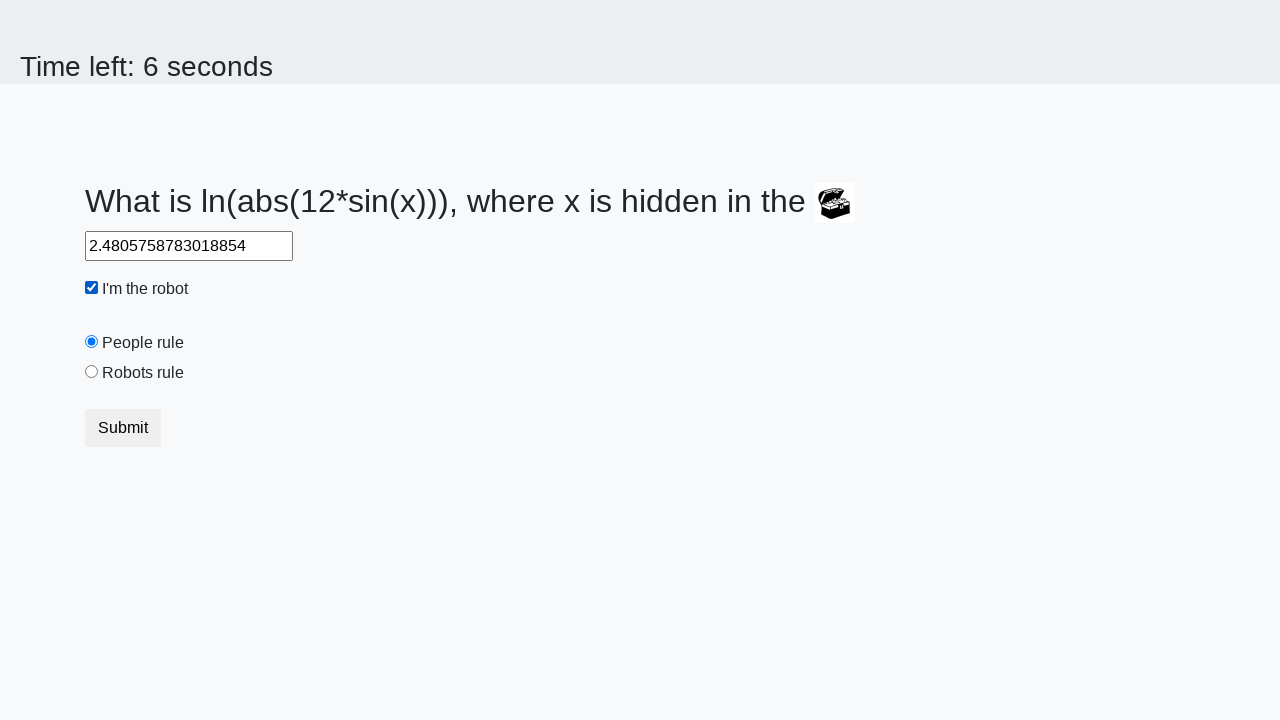

Checked the robots rule checkbox at (92, 372) on #robotsRule
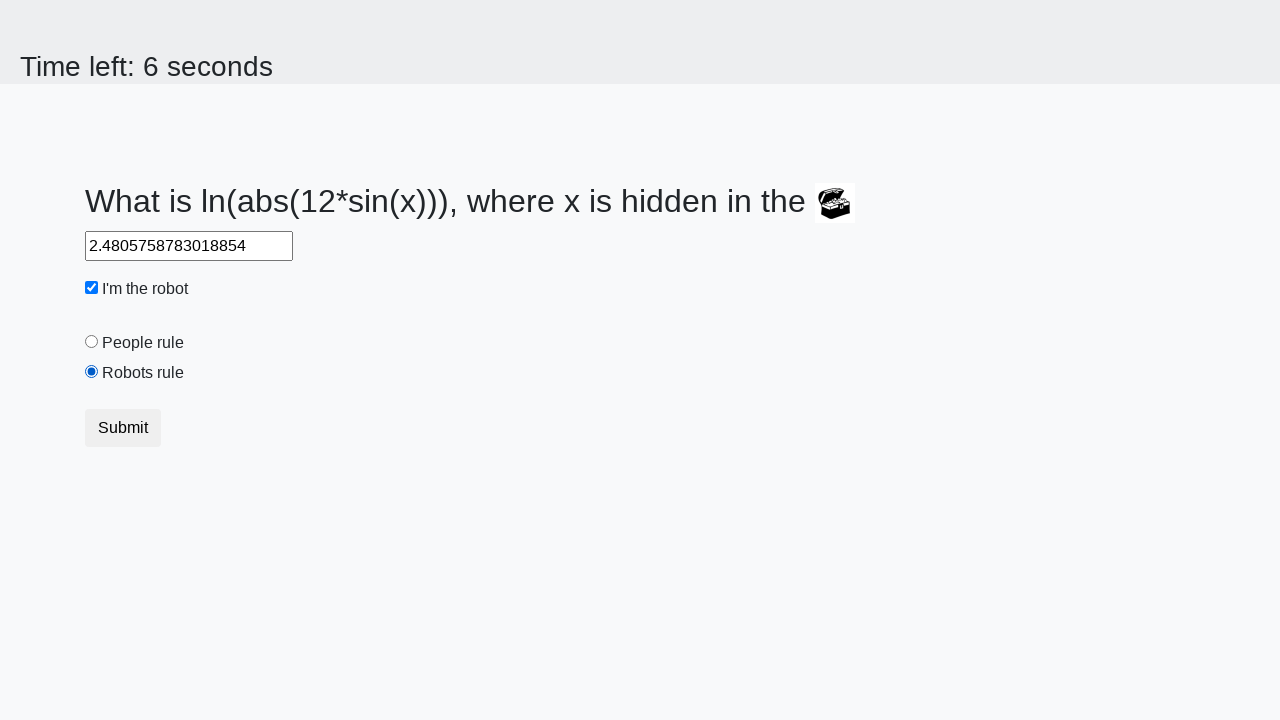

Clicked submit button to complete form at (123, 428) on .btn-default
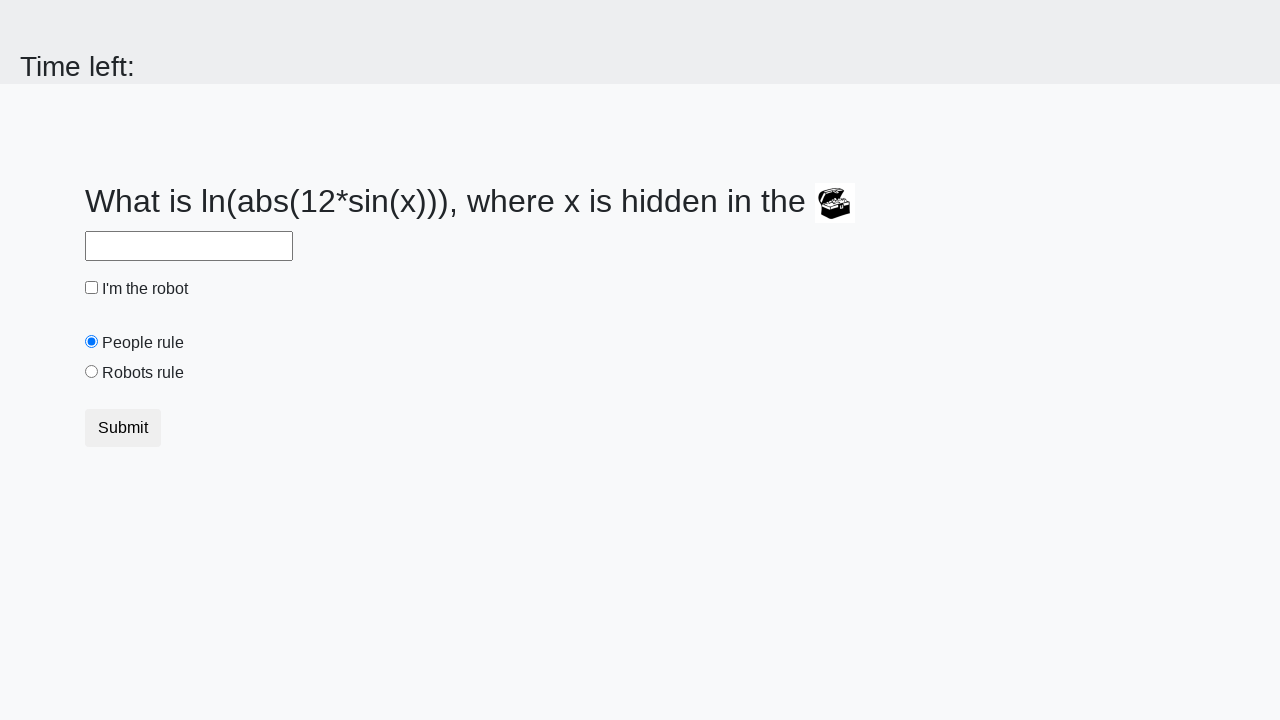

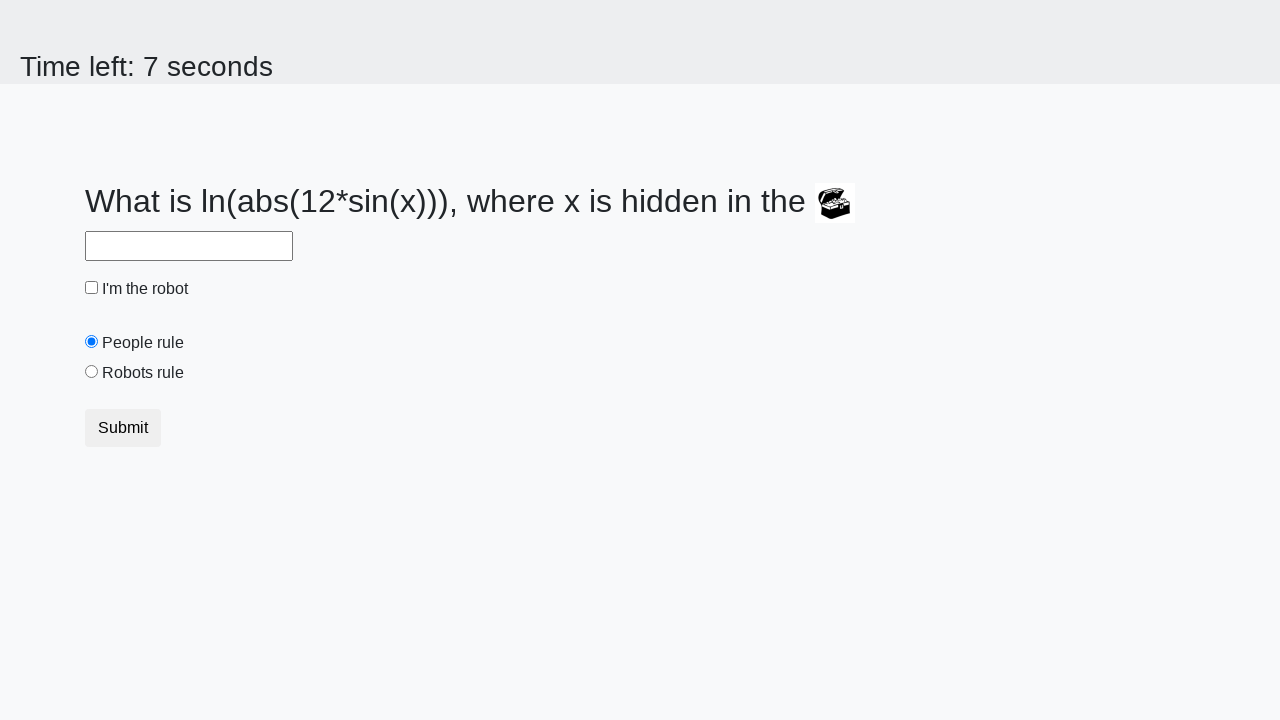